Tests search functionality with numeric input by searching for '12345' and verifying results are displayed

Starting URL: https://learn.microsoft.com/en-us/search/

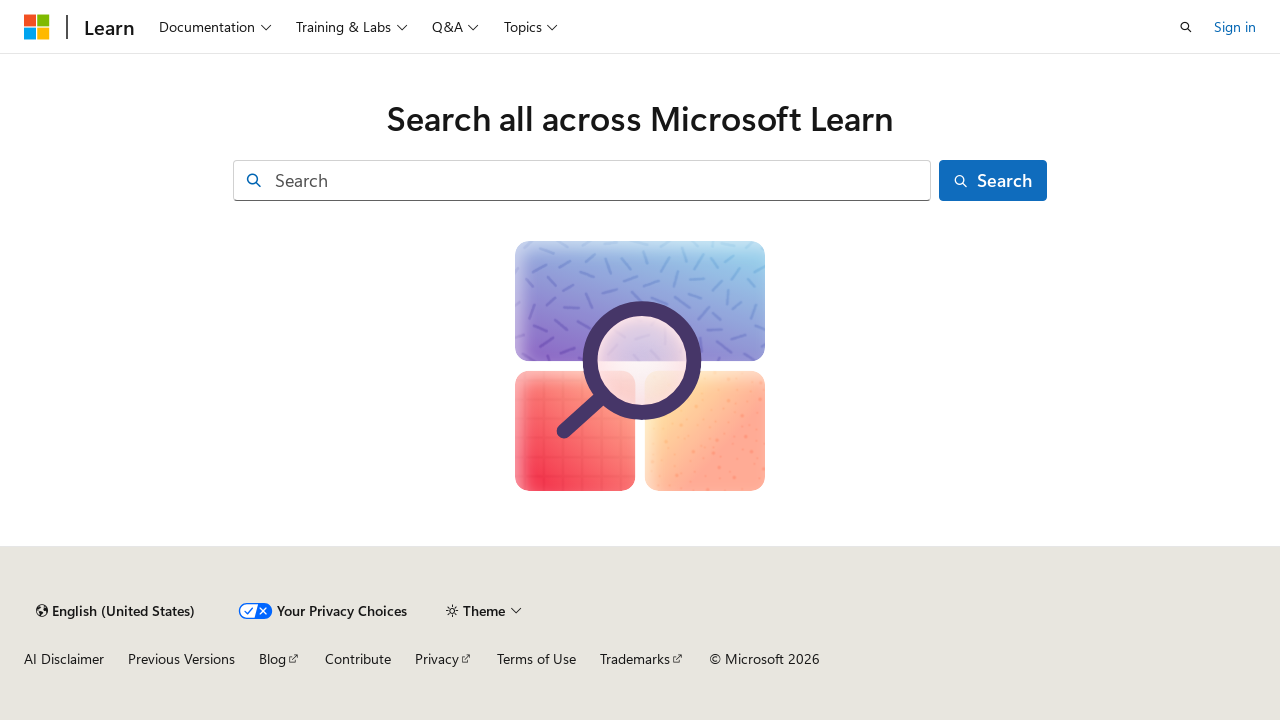

Filled search field with numeric input '12345' on input[id="facet-search-input"]
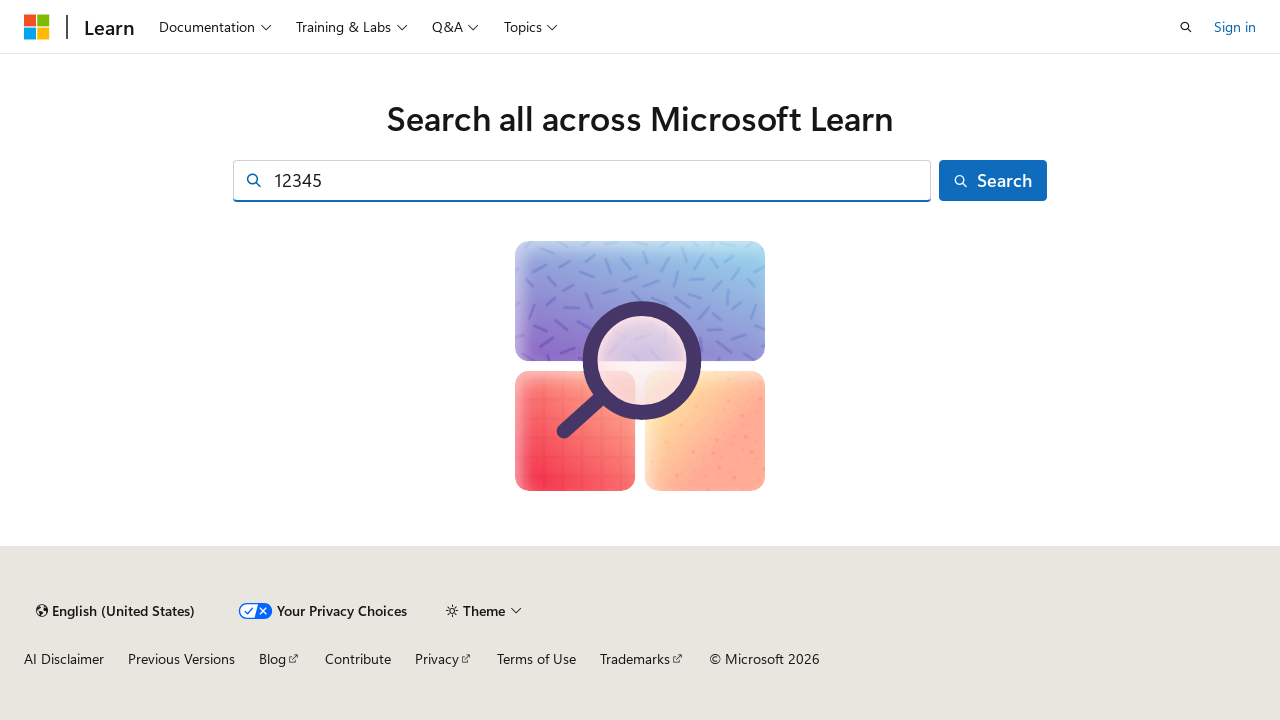

Clicked search submit button to search for '12345' at (993, 180) on button[id="facet-search-submit"]
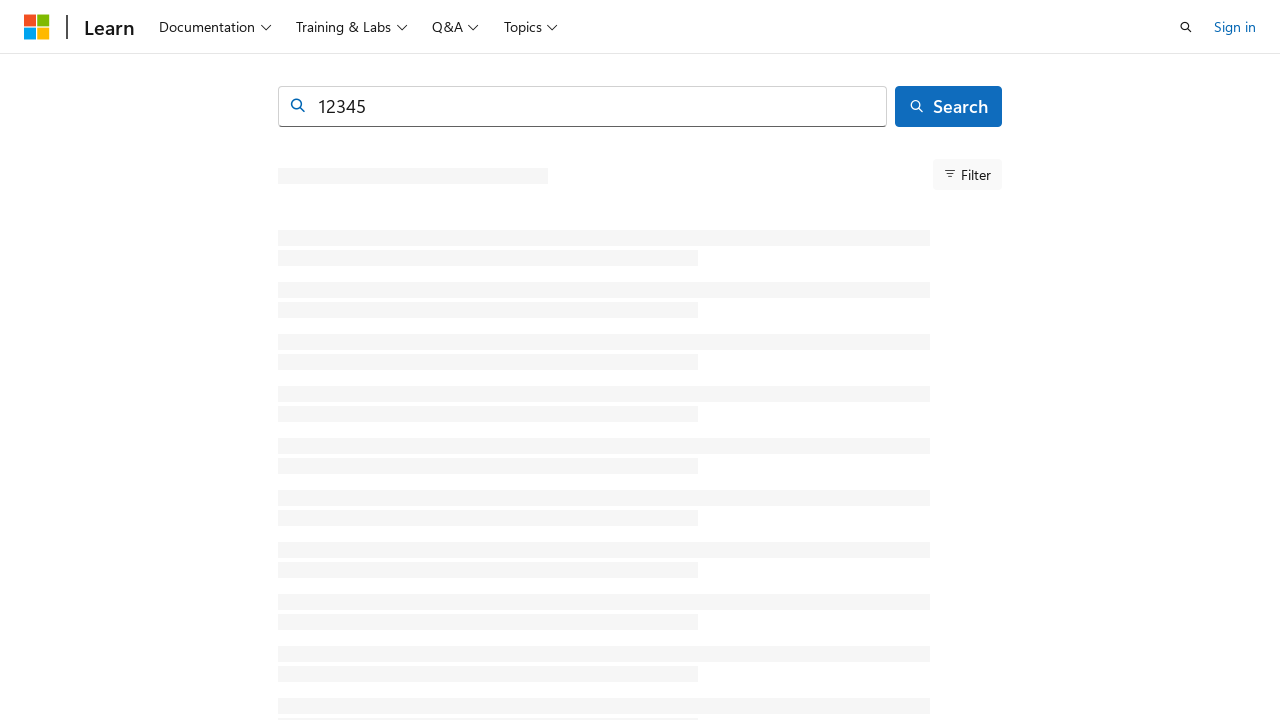

Search results displayed with first result visible
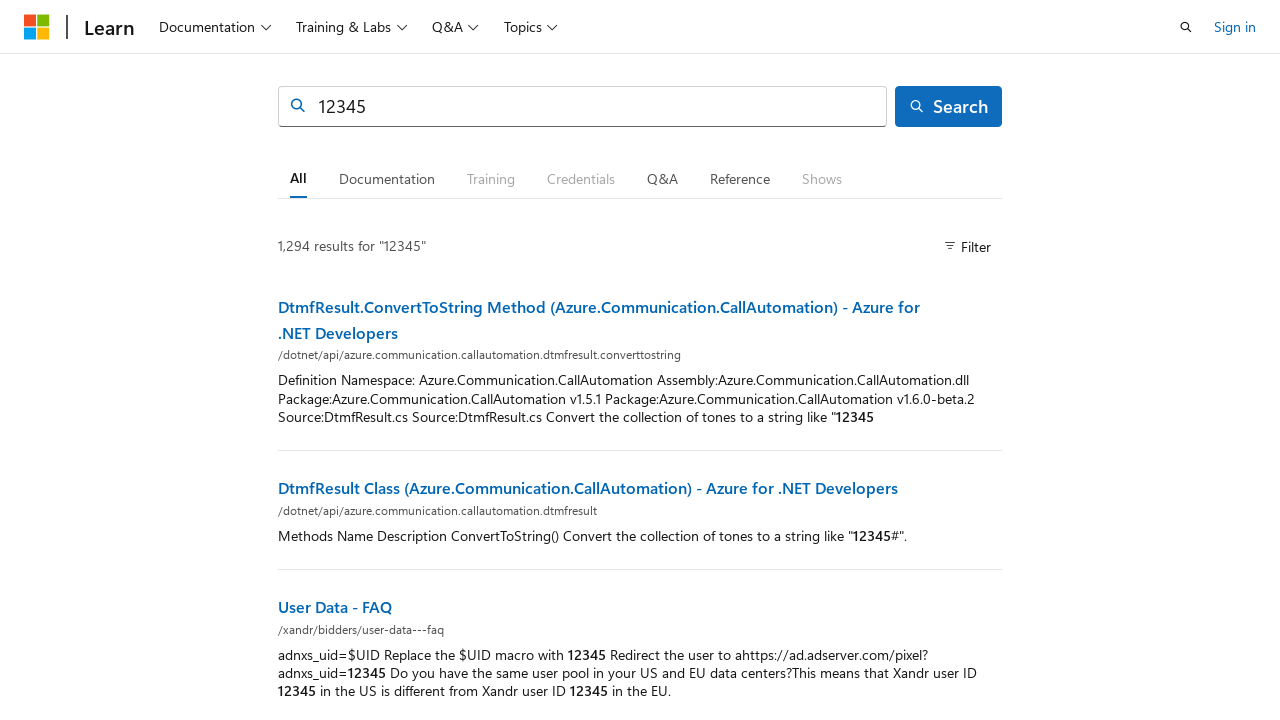

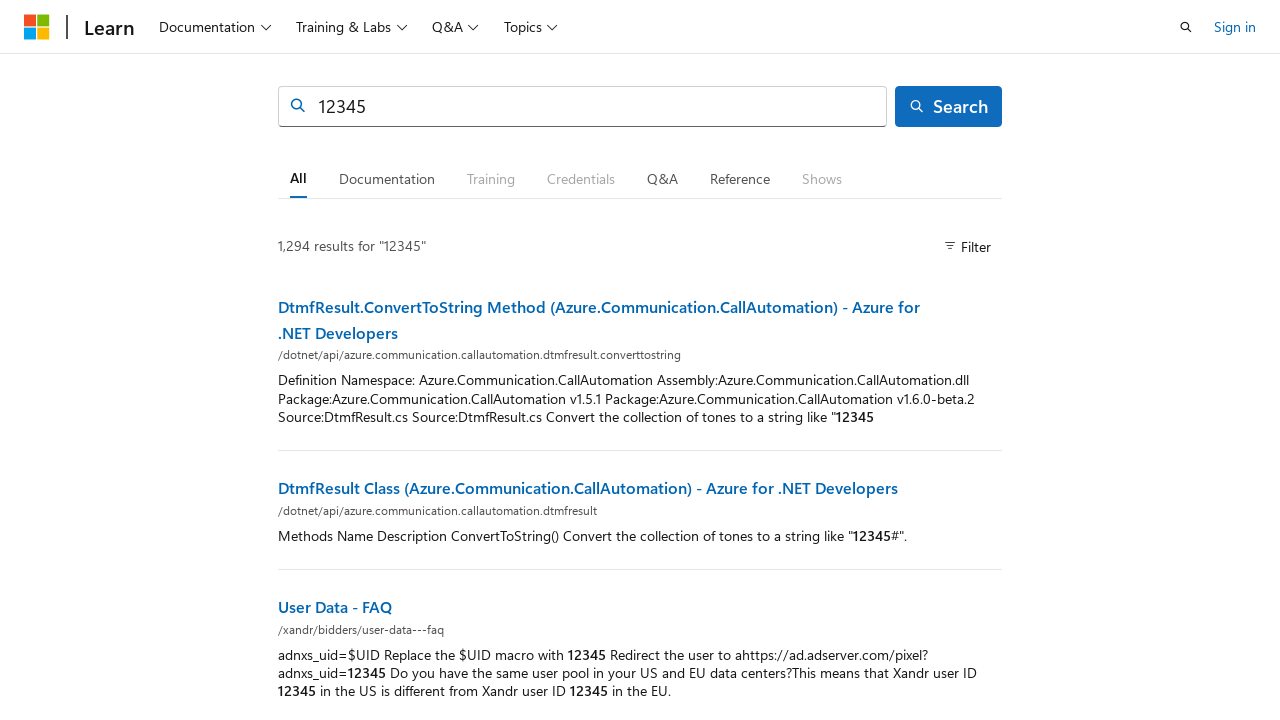